Tests iframe interaction by scrolling to and switching into an iframe containing course content

Starting URL: https://rahulshettyacademy.com/AutomationPractice/

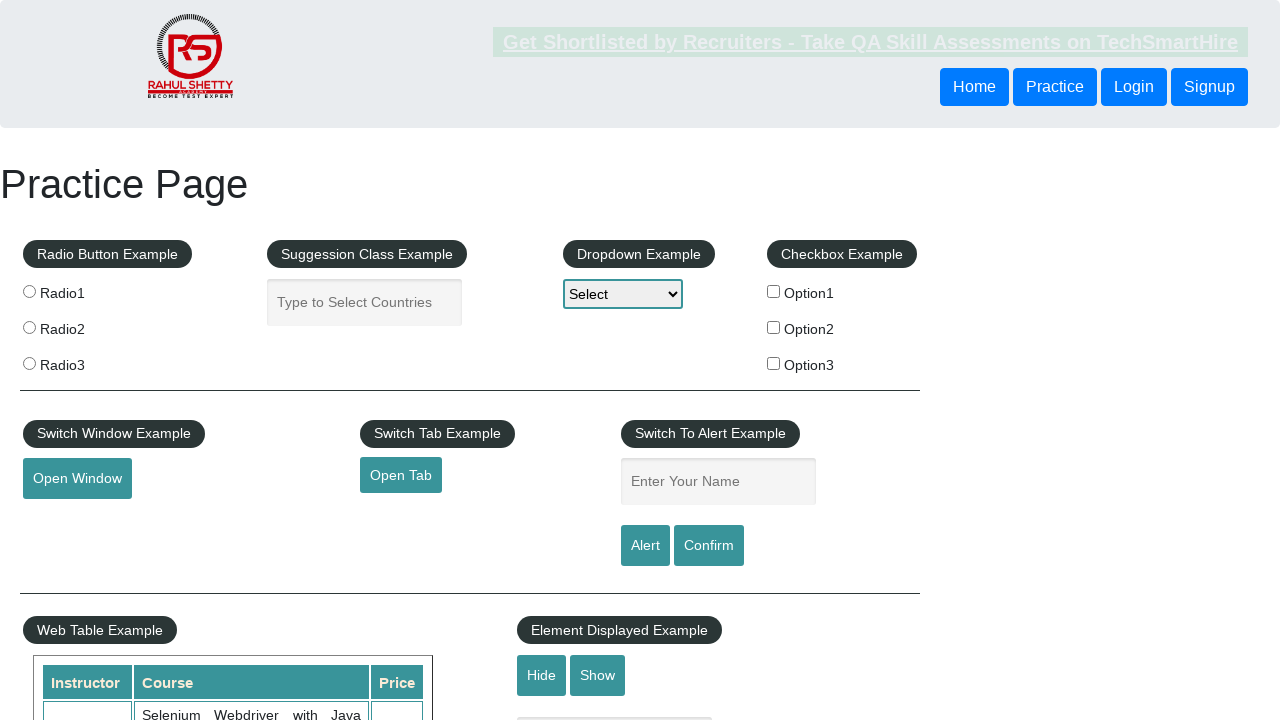

Scrolled down 1400 pixels to locate the iframe
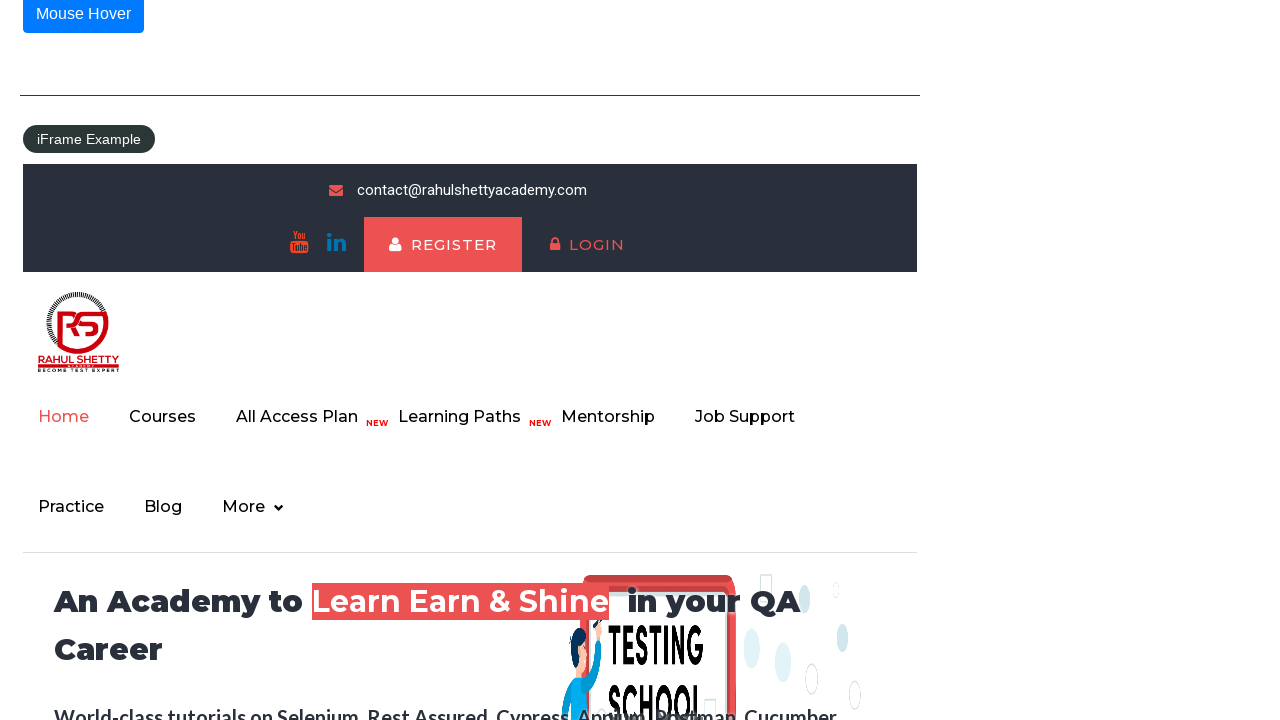

Located and switched to the courses iframe
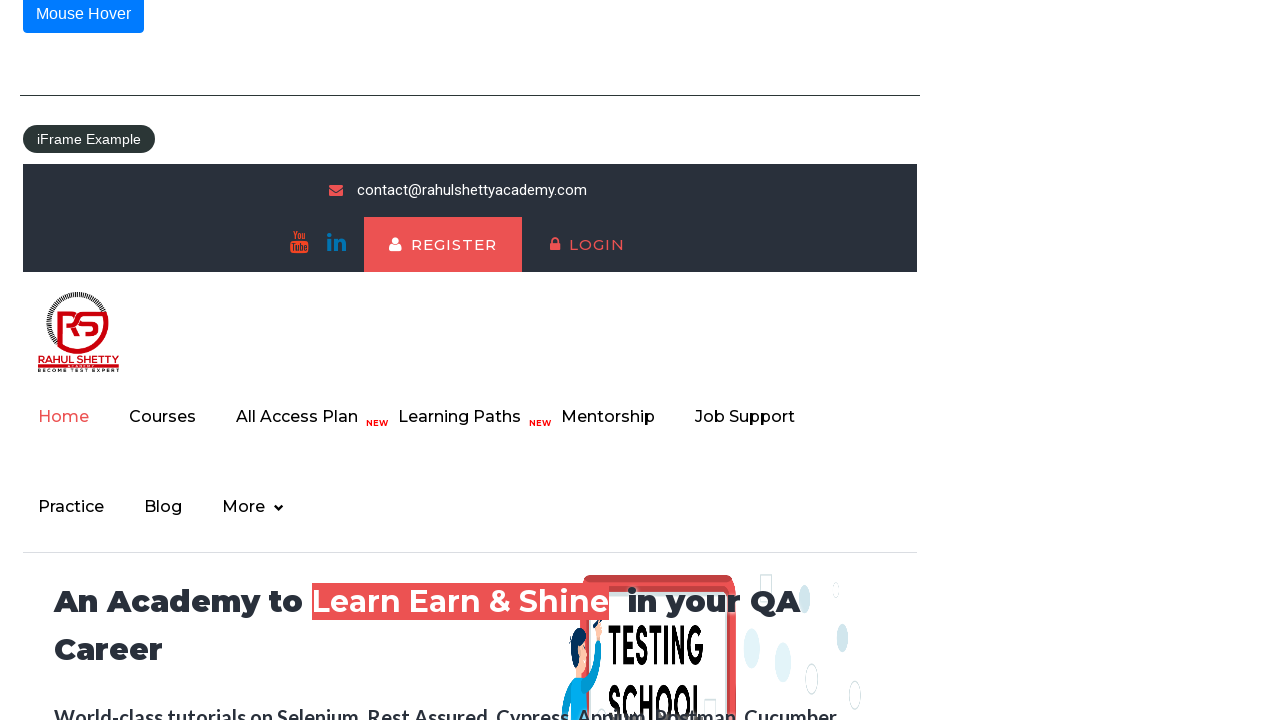

Waited for iframe content to load
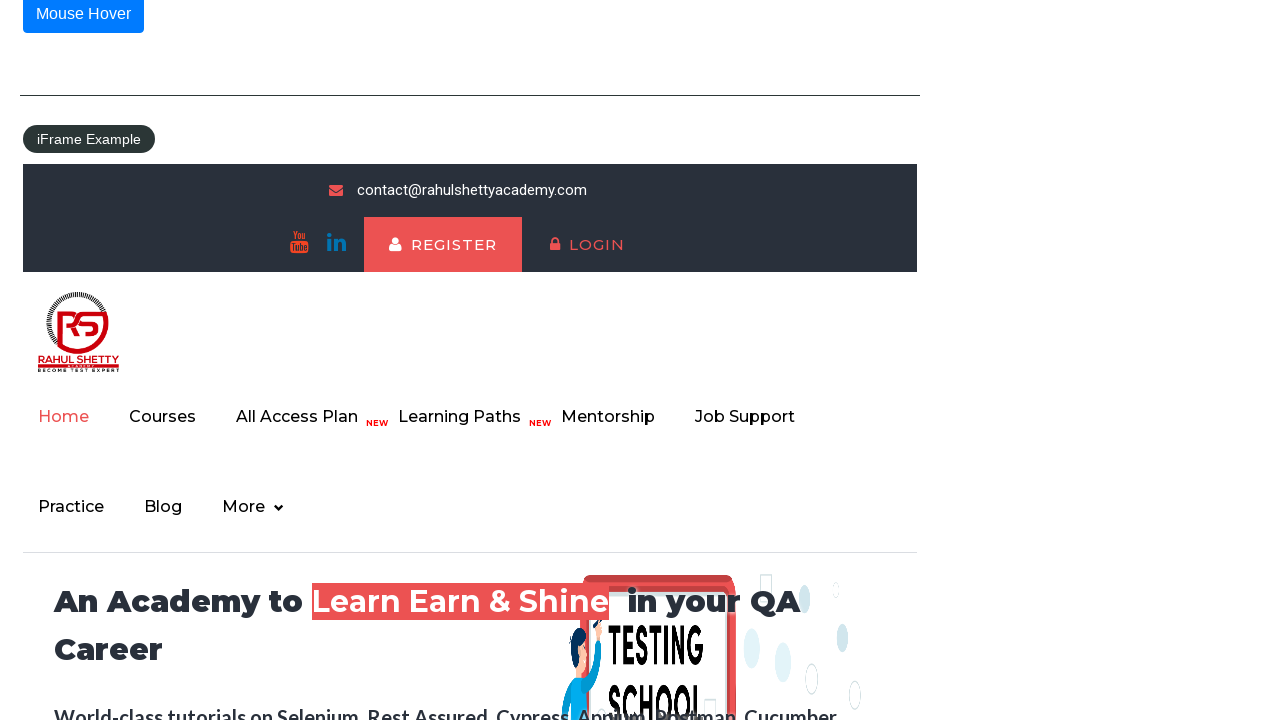

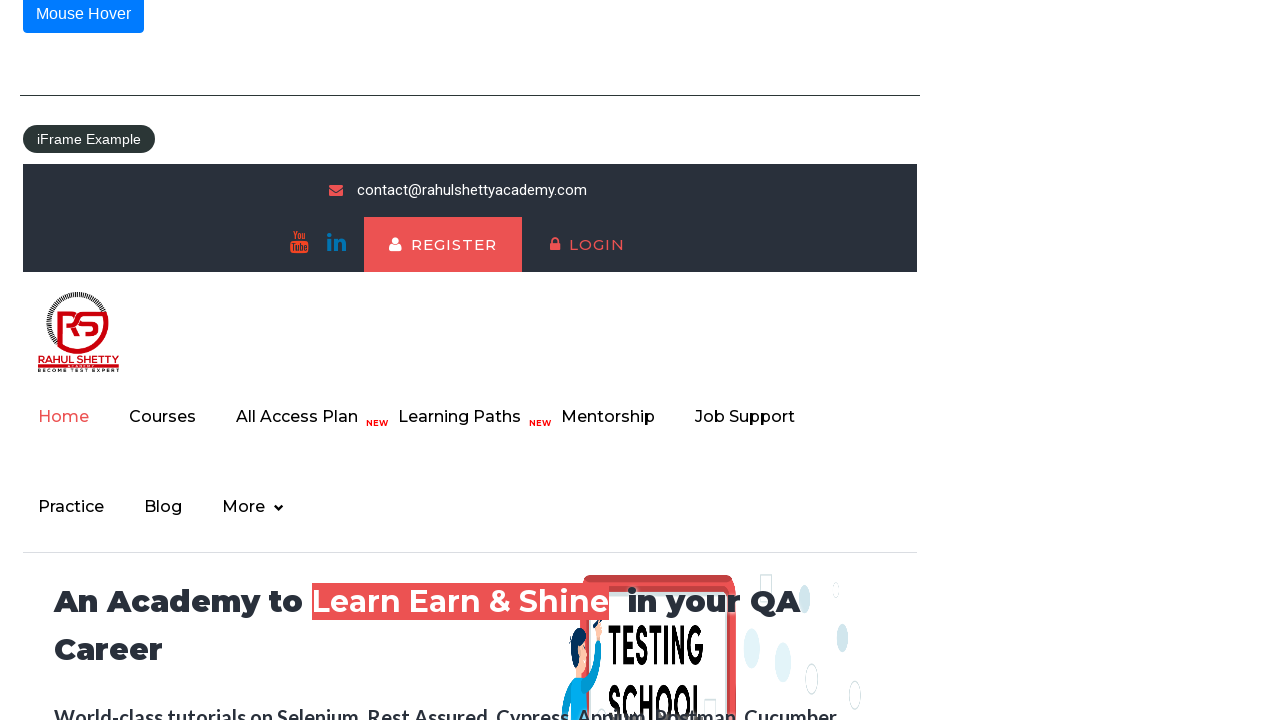